Navigates to the Mars NASA news site and waits for the news content to load

Starting URL: https://data-class-mars.s3.amazonaws.com/Mars/index.html

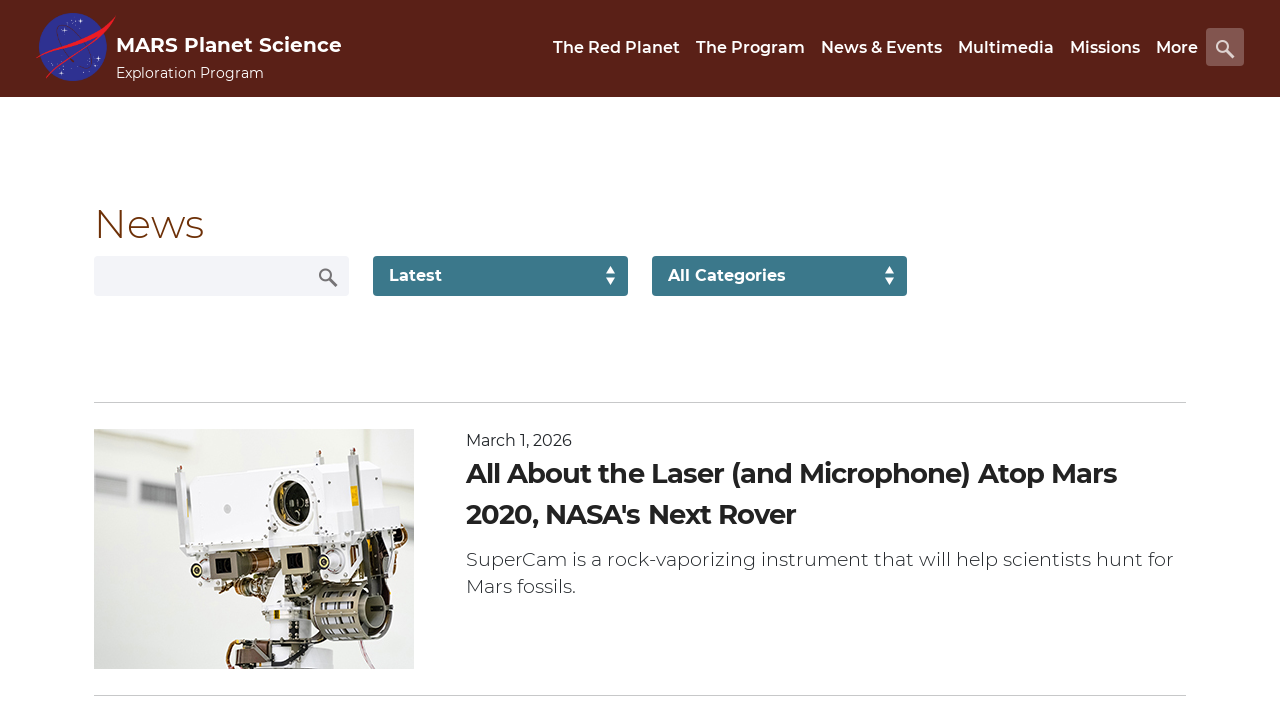

Navigated to Mars NASA news site
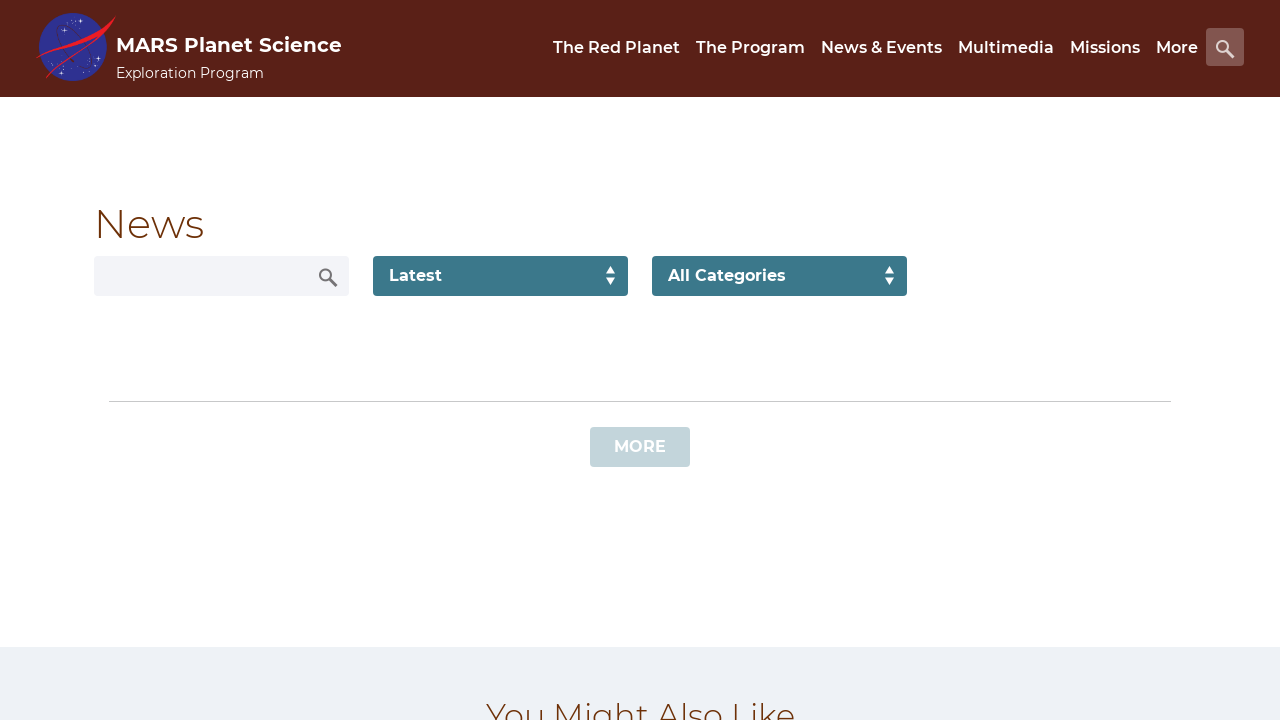

News list content loaded
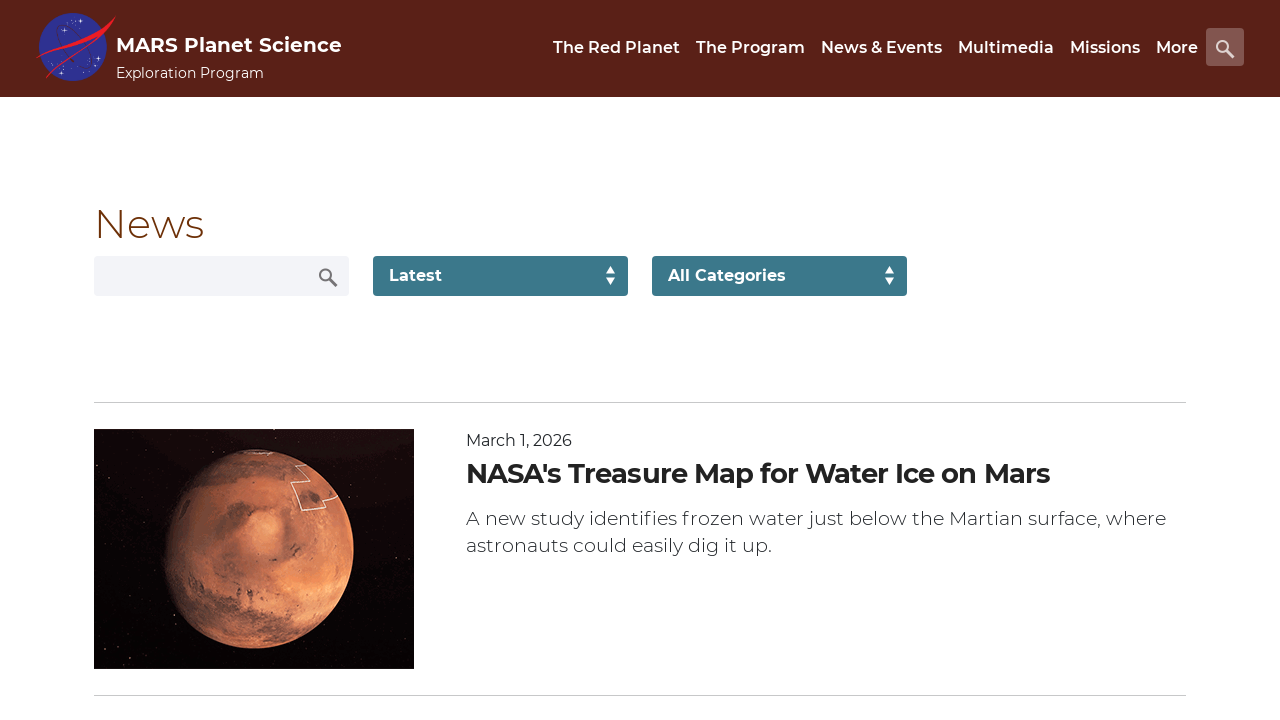

News title element loaded
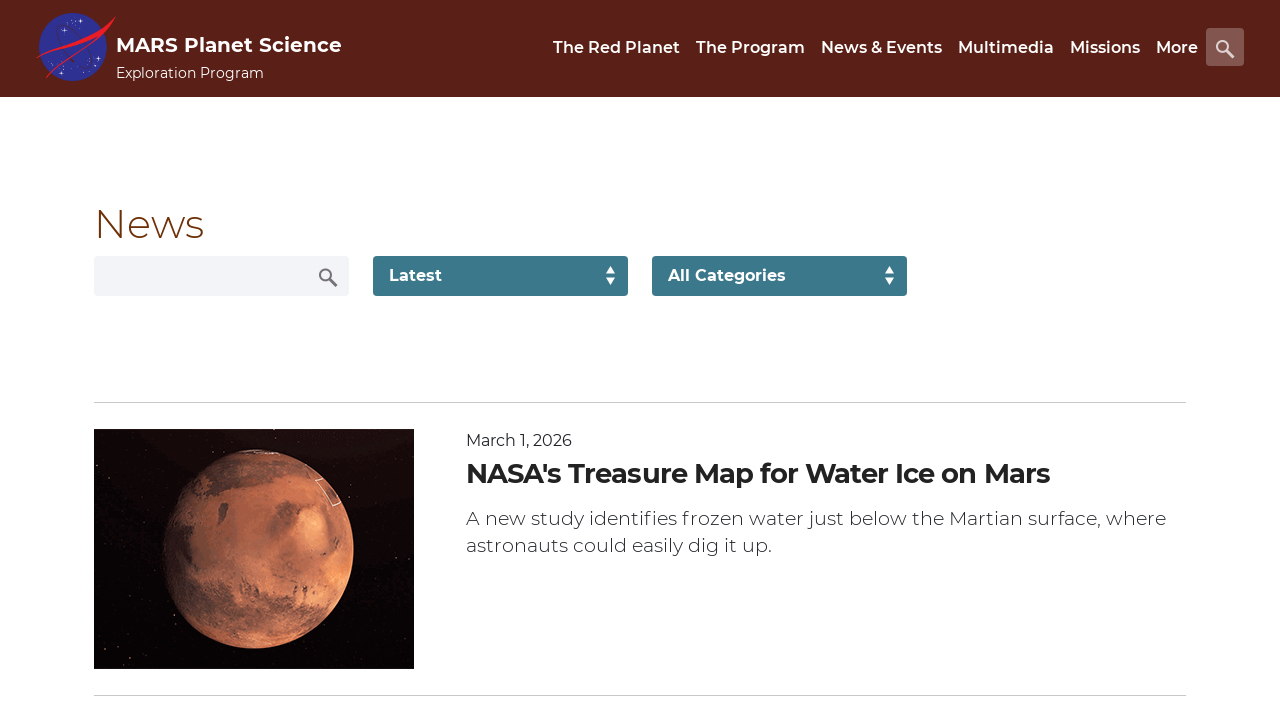

Article teaser body element loaded
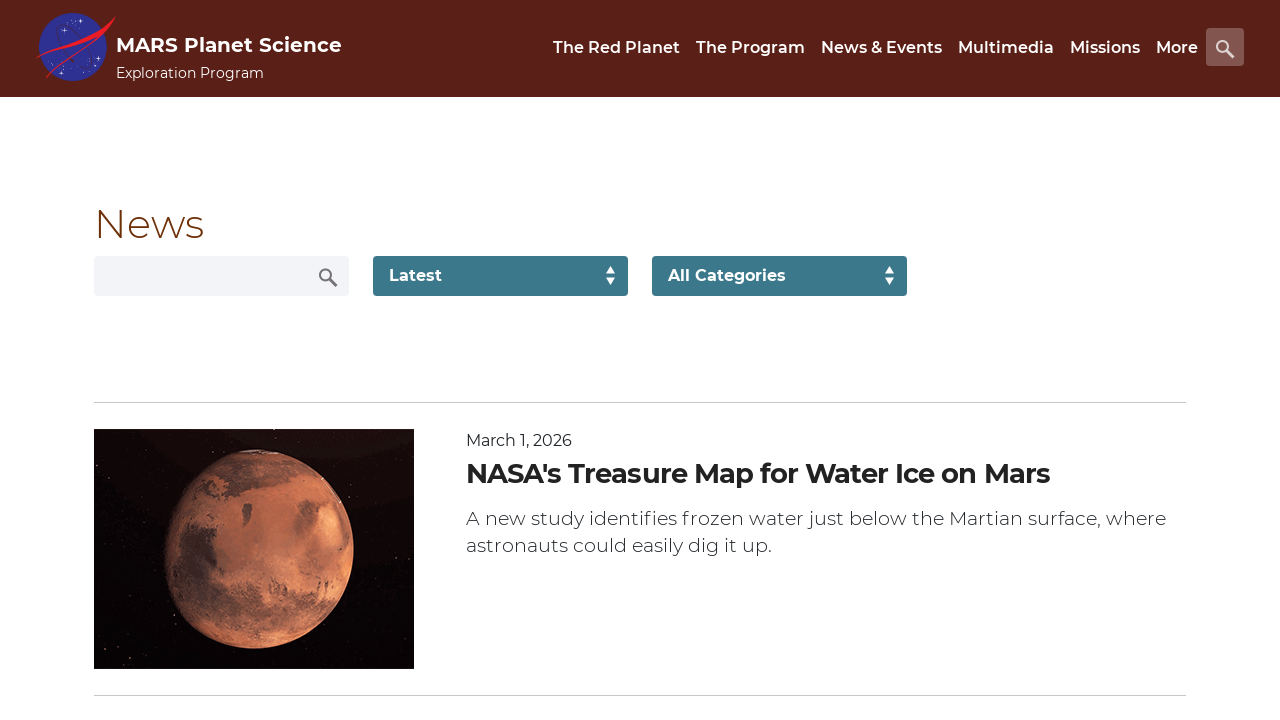

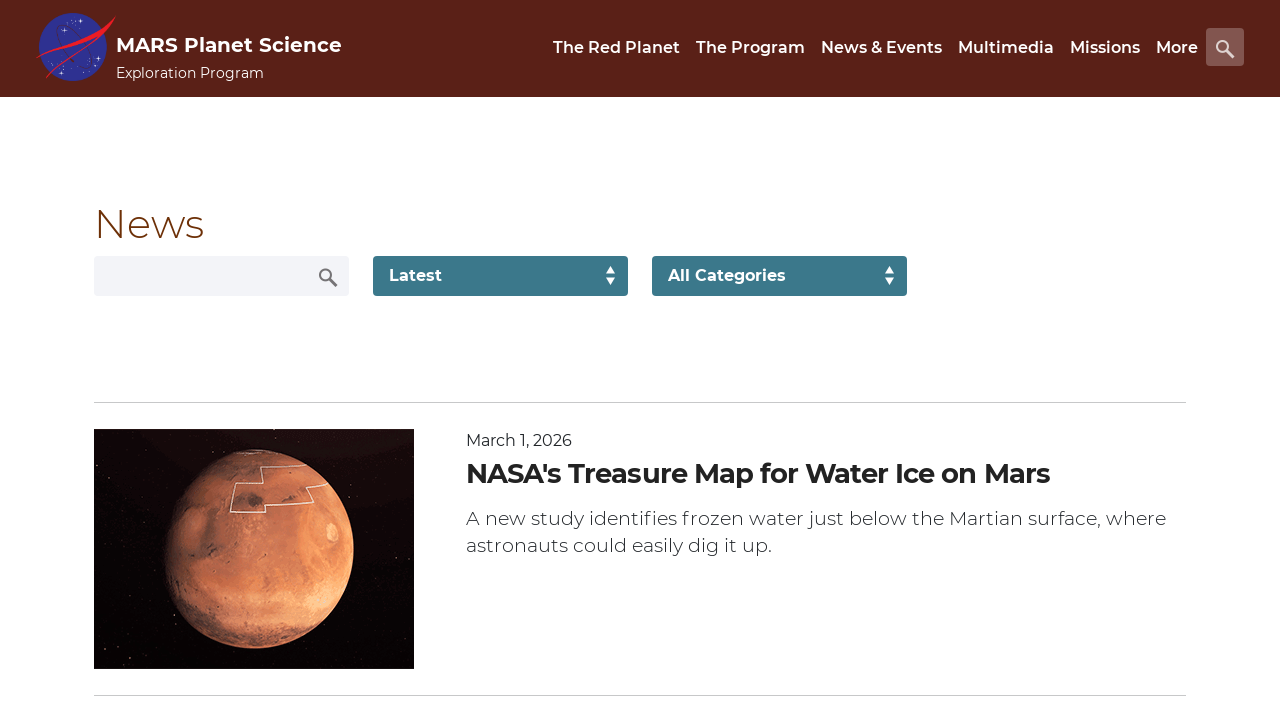